Navigates to httpbin.org cache/60 endpoint and verifies the page loads correctly

Starting URL: https://httpbin.org/cache/60

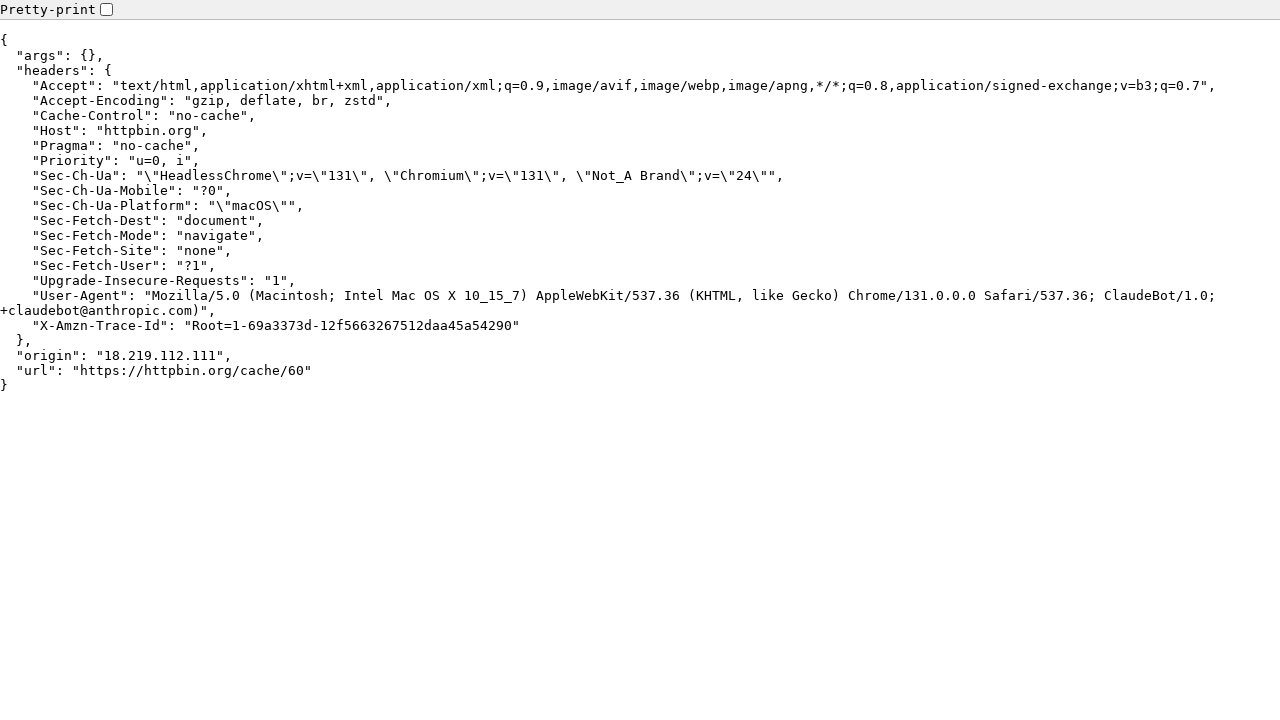

Navigated to https://httpbin.org/cache/60
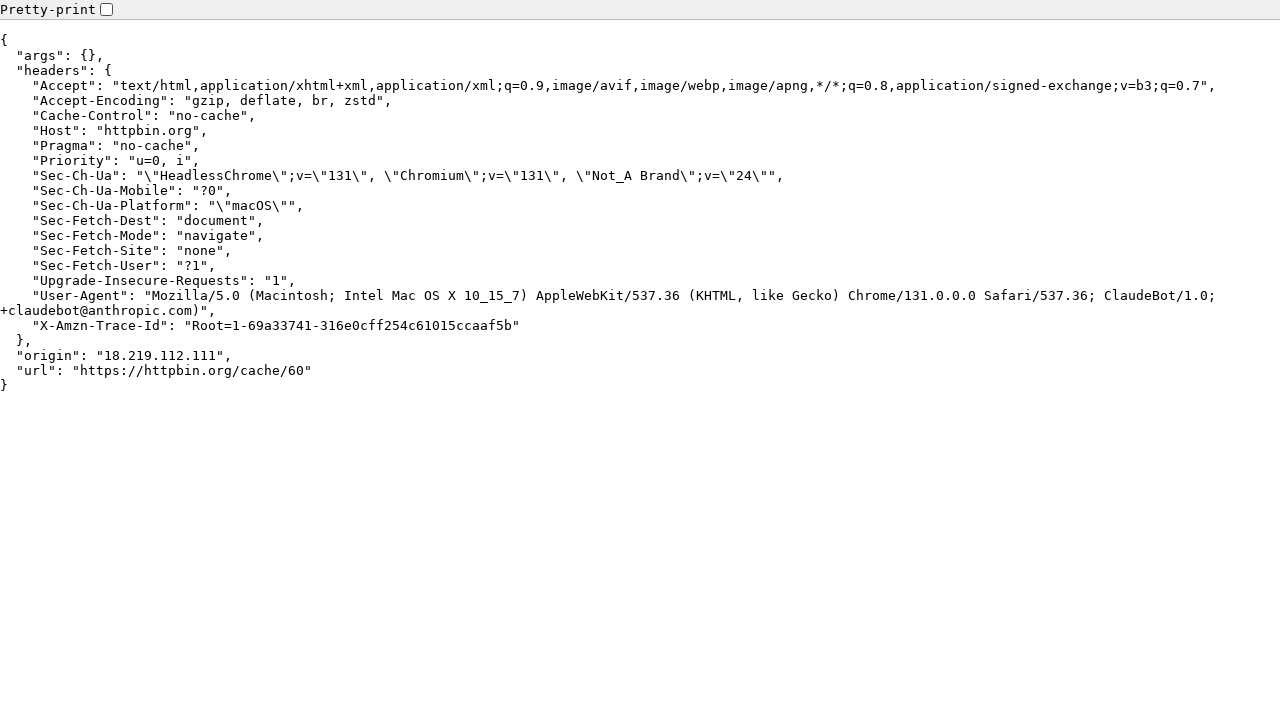

Verified page URL starts with https://httpbin.org/cache/60
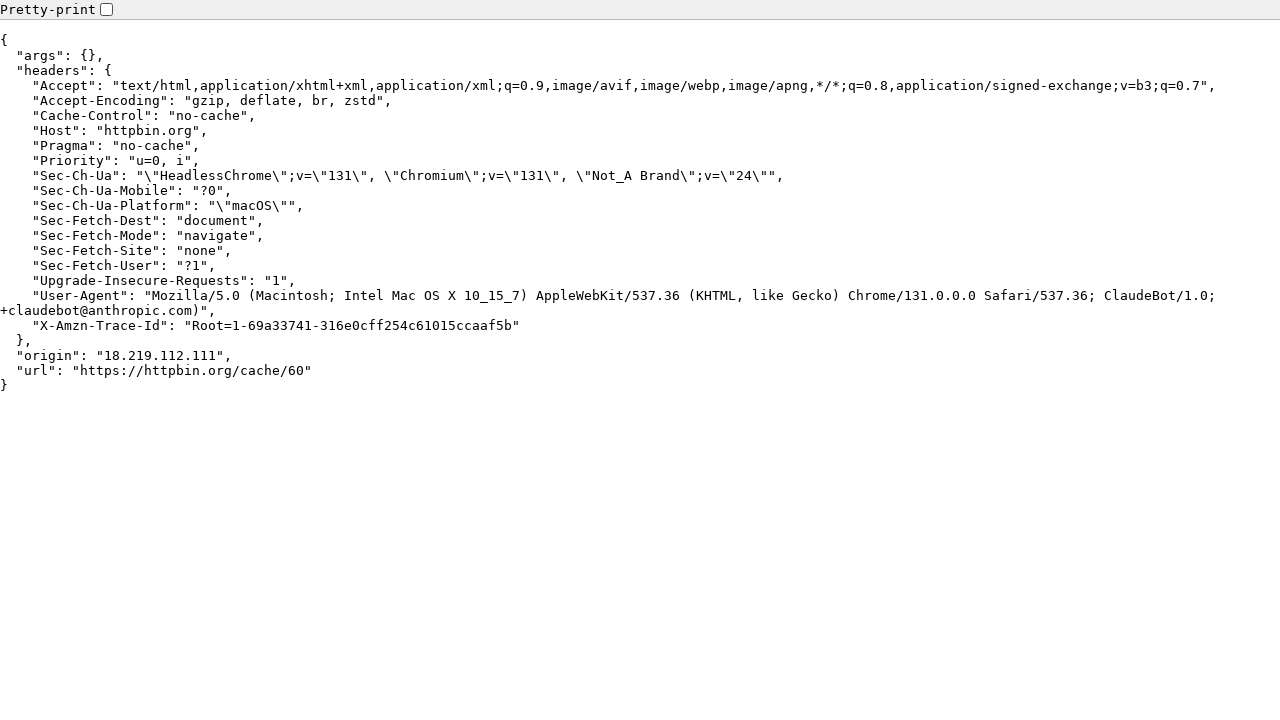

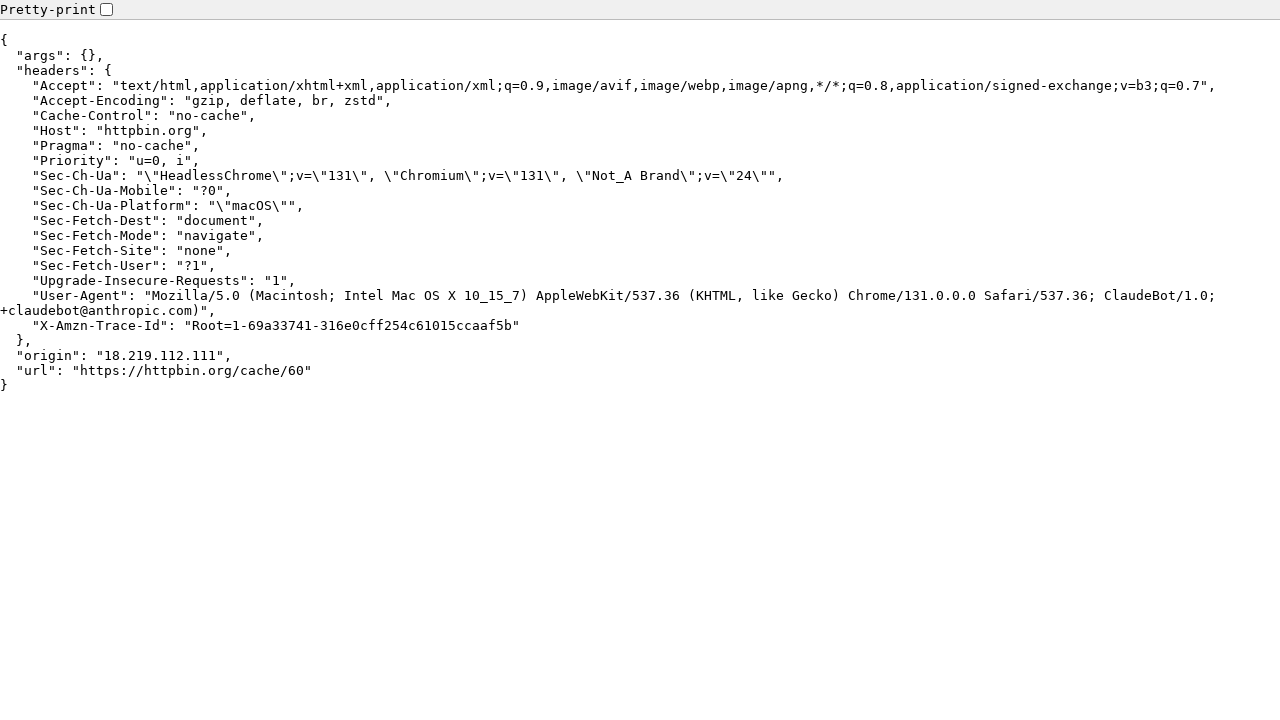